Navigates to the Challenging DOM page and verifies the page title and description text are correct

Starting URL: https://the-internet.herokuapp.com/

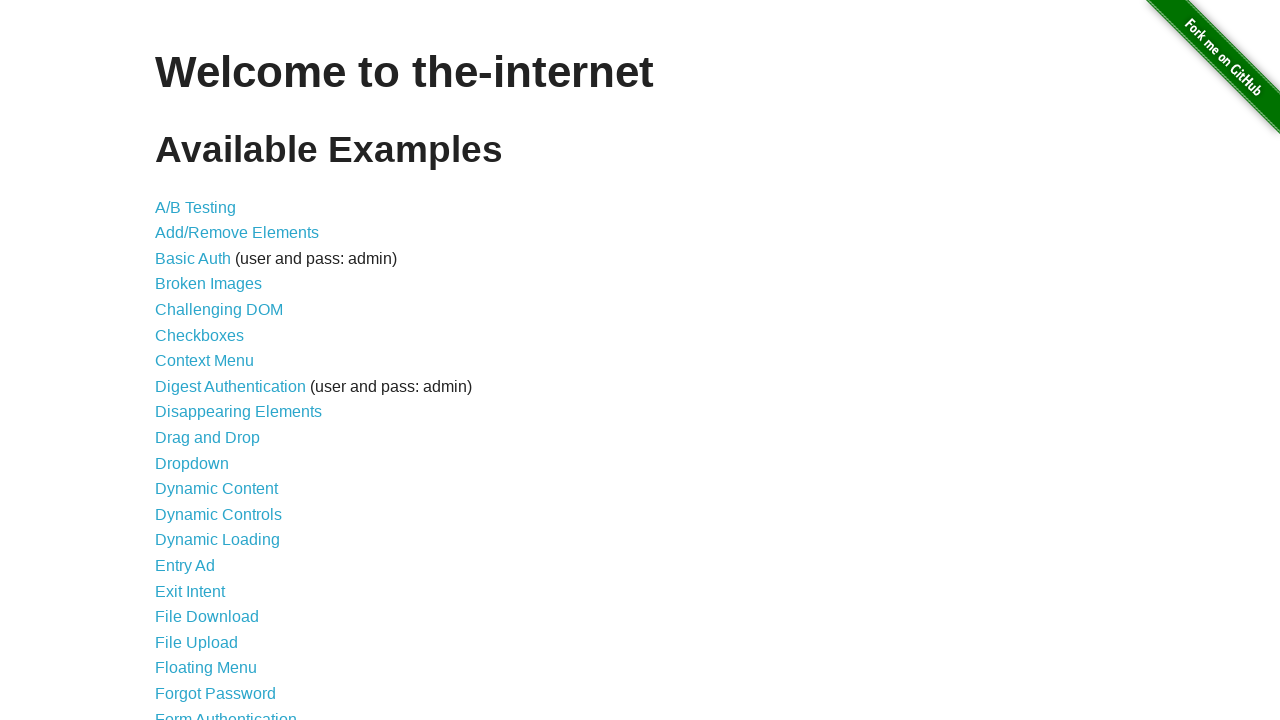

Clicked on the Challenging DOM link at (219, 310) on xpath=//a[normalize-space()='Challenging DOM']
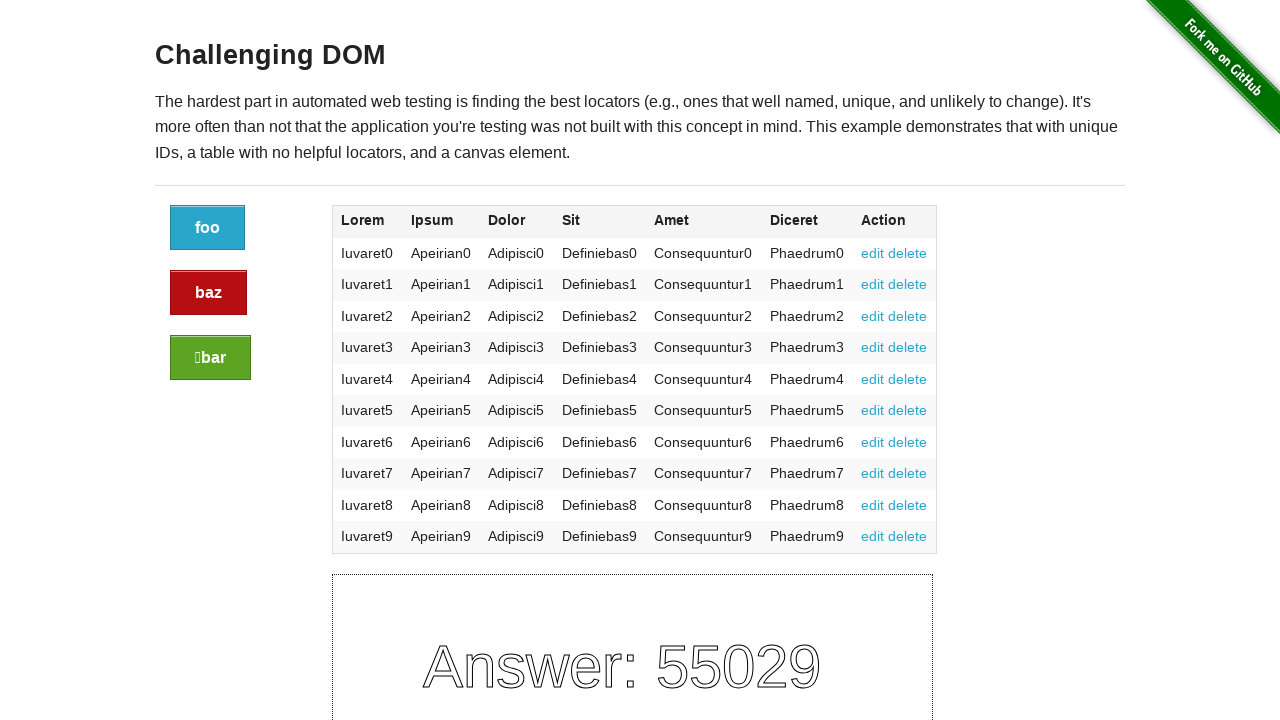

Waited for h3 element to load
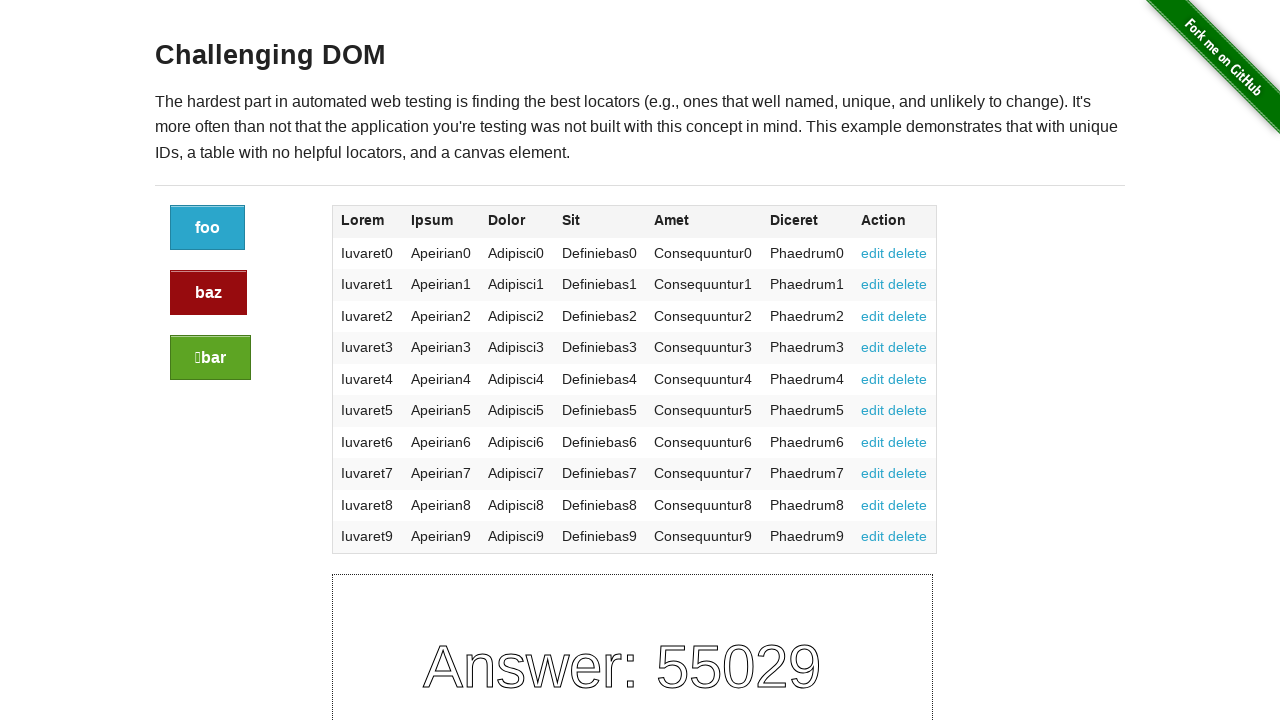

Located the page title (h3 element)
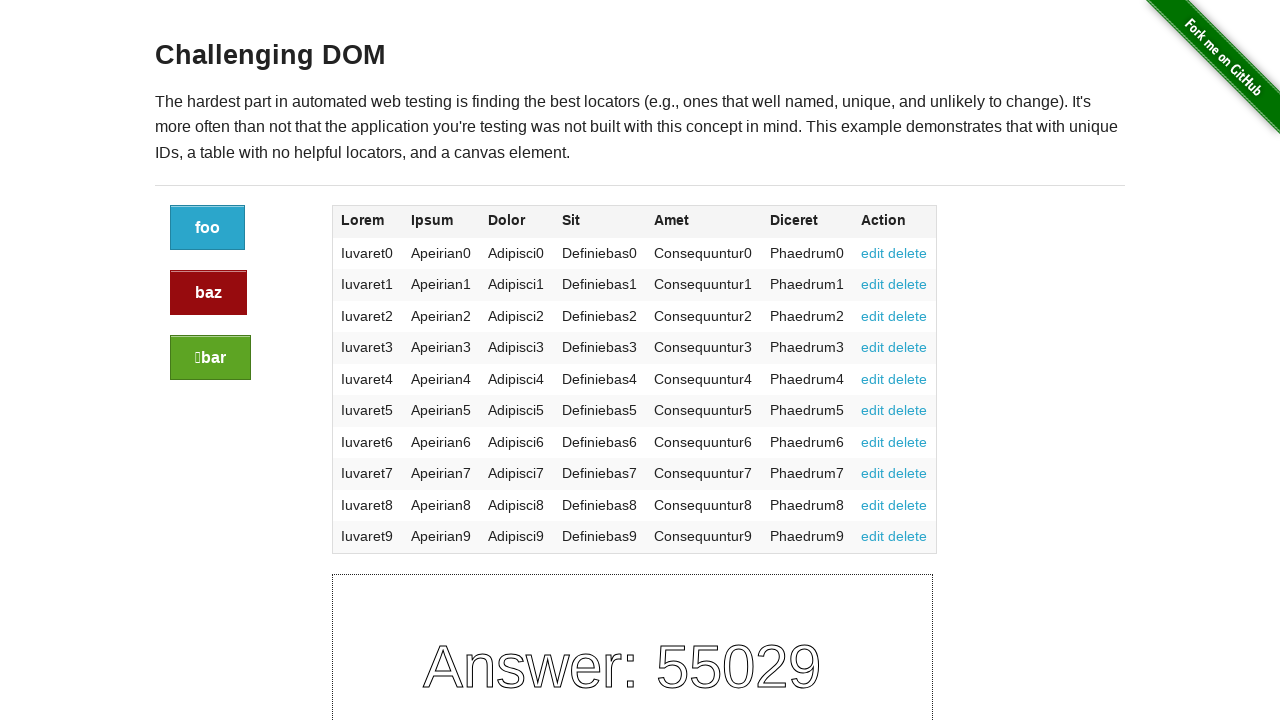

Verified the title element is visible
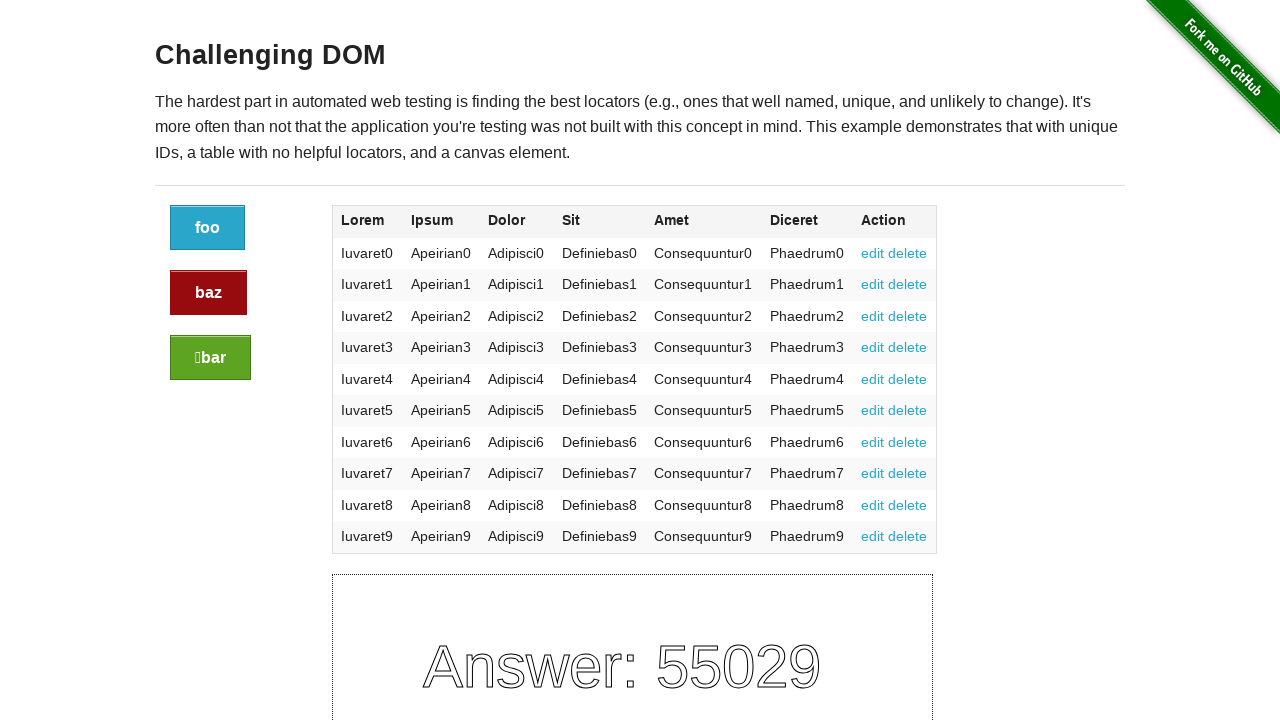

Located the page description (p element)
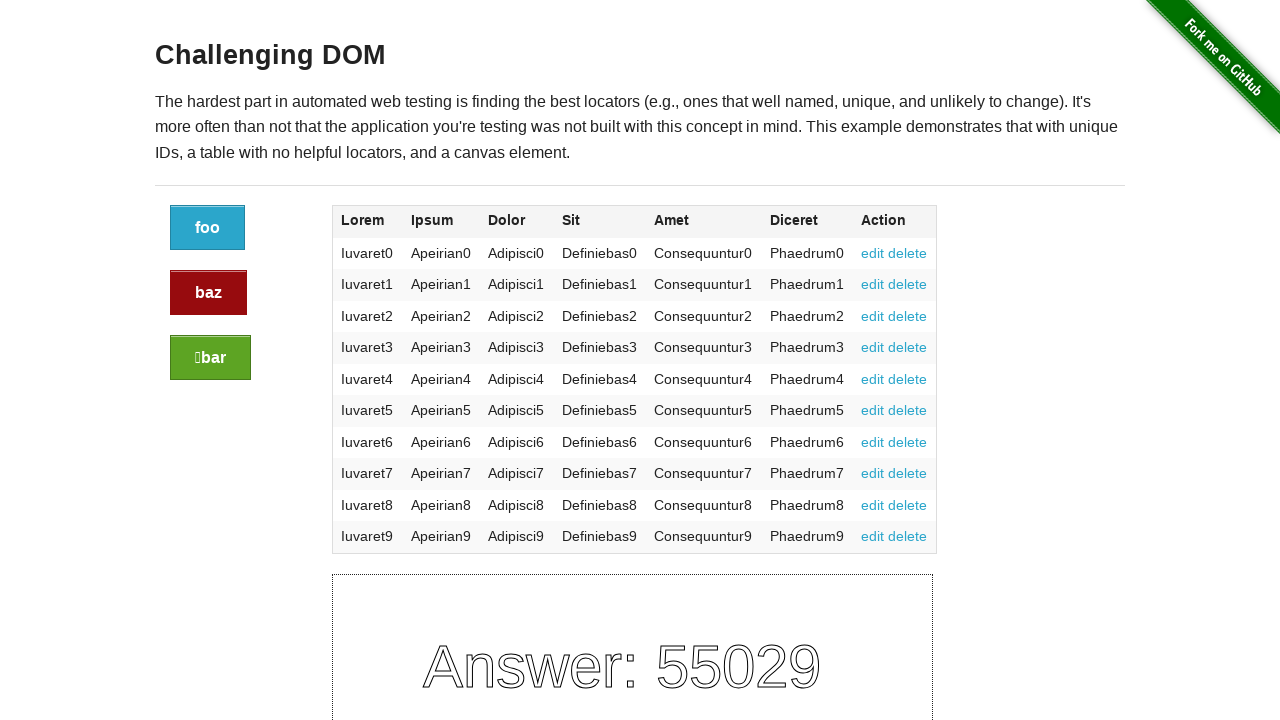

Verified the paragraph element is visible
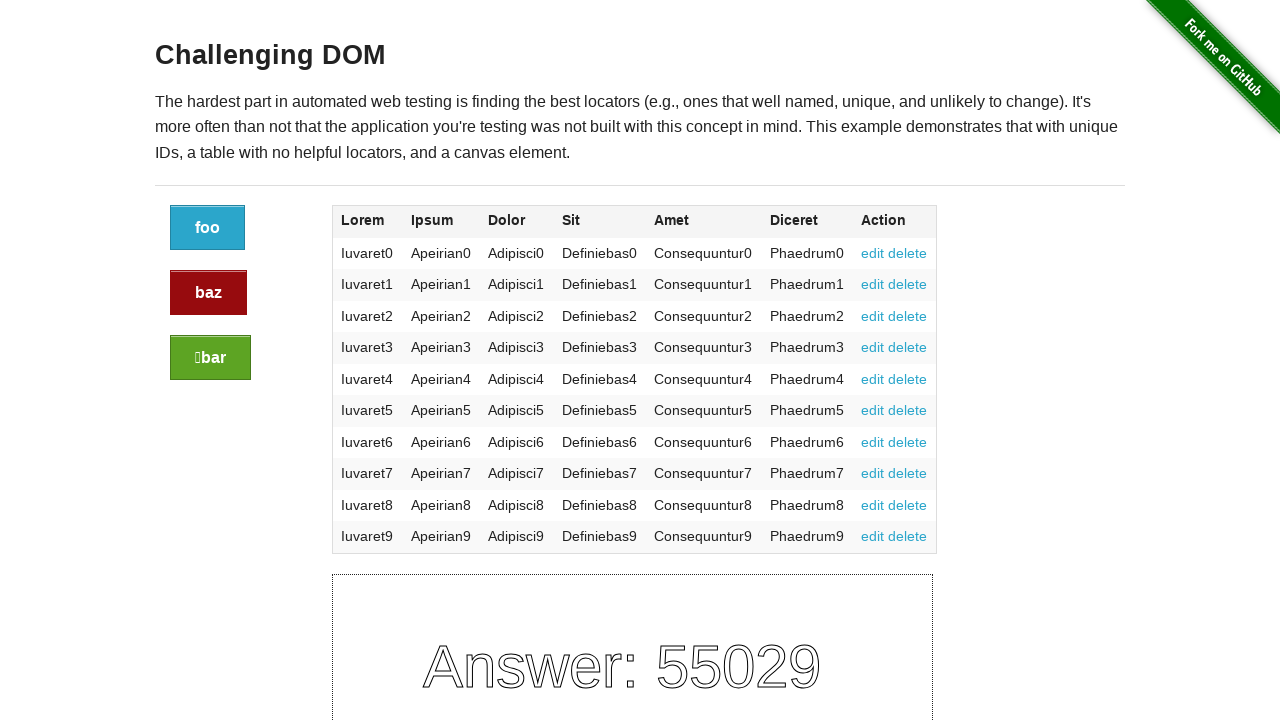

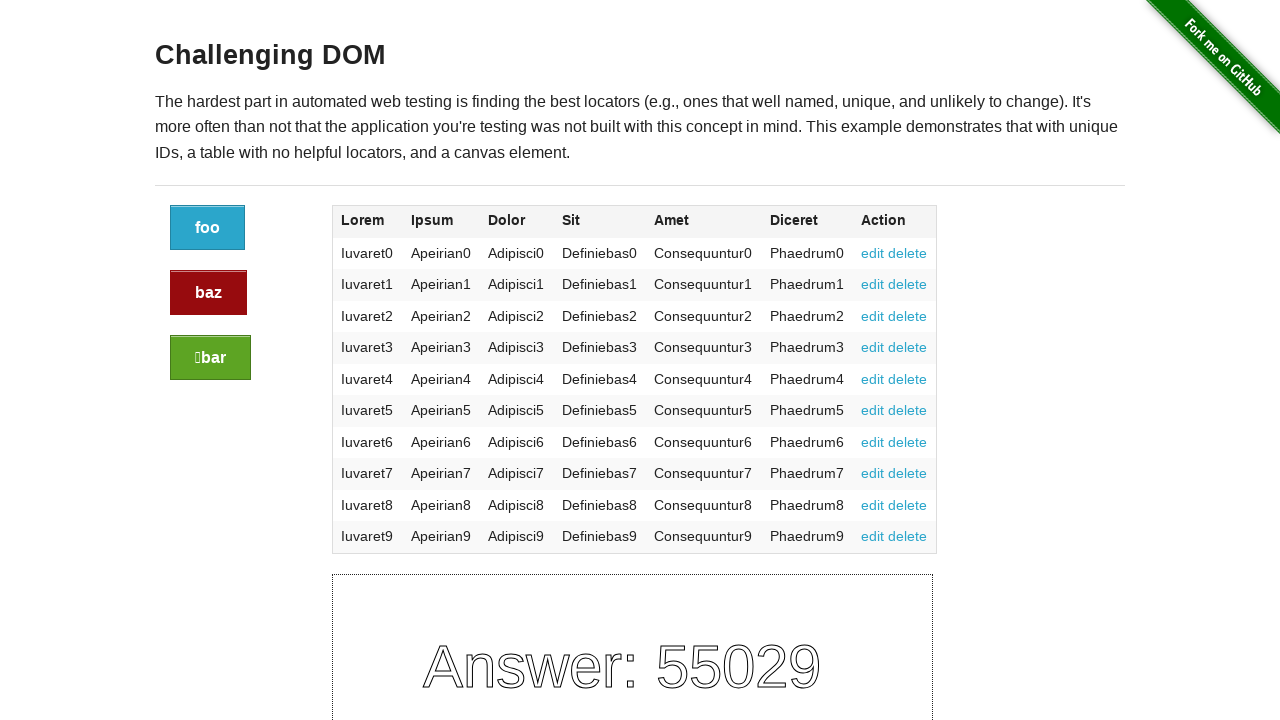